Tests navigation on a GitHub repository page by clicking a download link for a sample project file and then navigating to the associated GitHub Pages site.

Starting URL: https://github.com/champierre/handpose2scratch

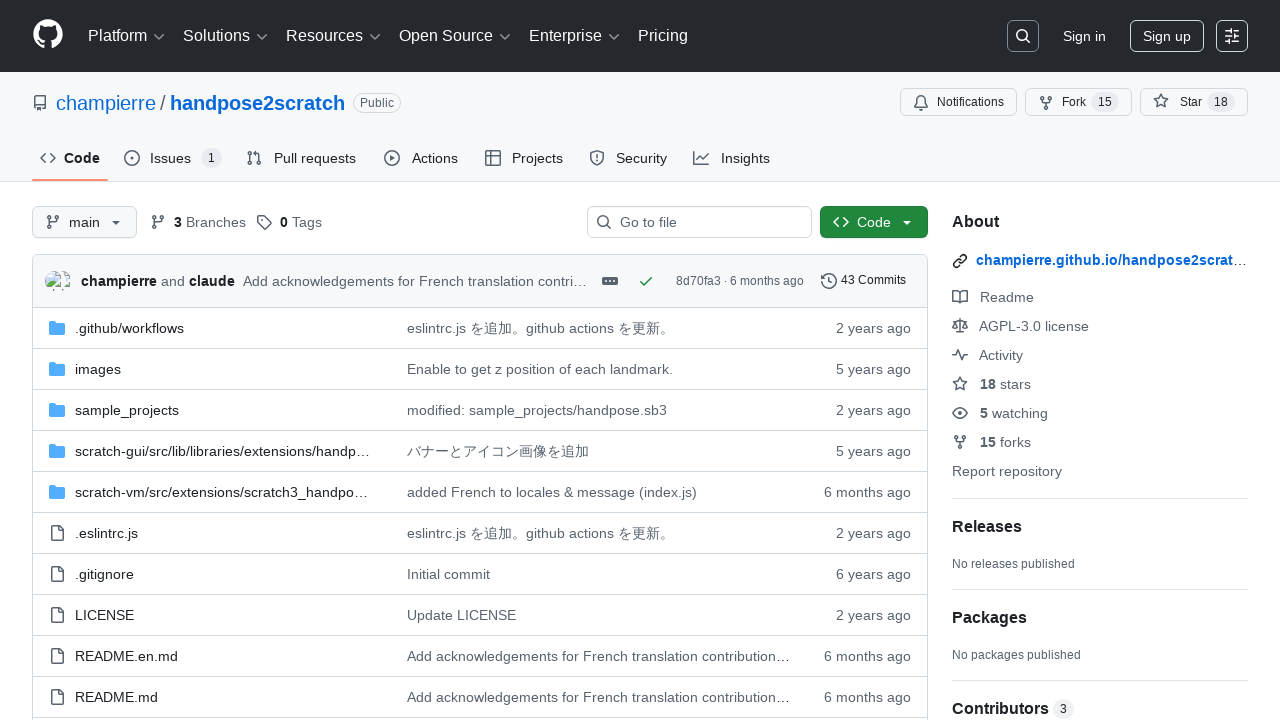

Clicked download link for handpose.sb3 sample project file at (390, 361) on internal:role=link[name="https://github.com/champierre/handpose2scratch/raw/mast
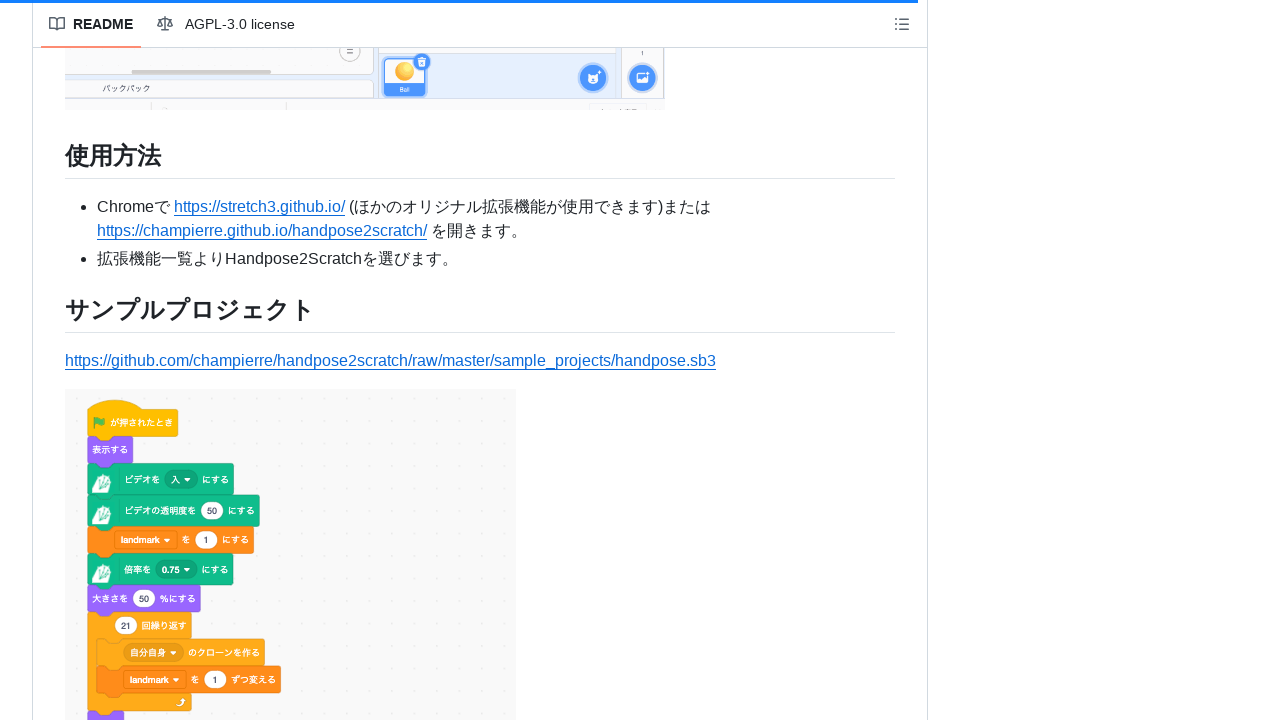

Download handler captured the file download
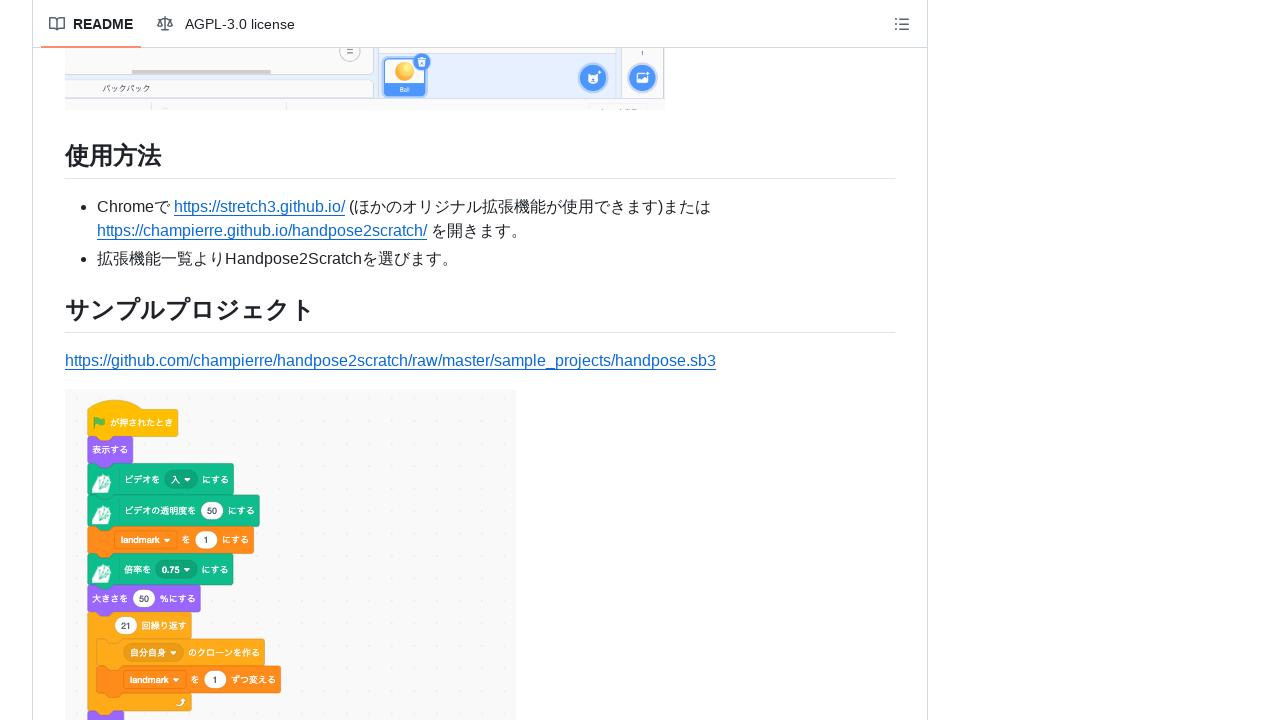

Clicked link to GitHub Pages site (https://champierre.github.io/handpose2scratch) at (262, 231) on internal:role=link[name="https://champierre.github.io/handpose2scratch"i]
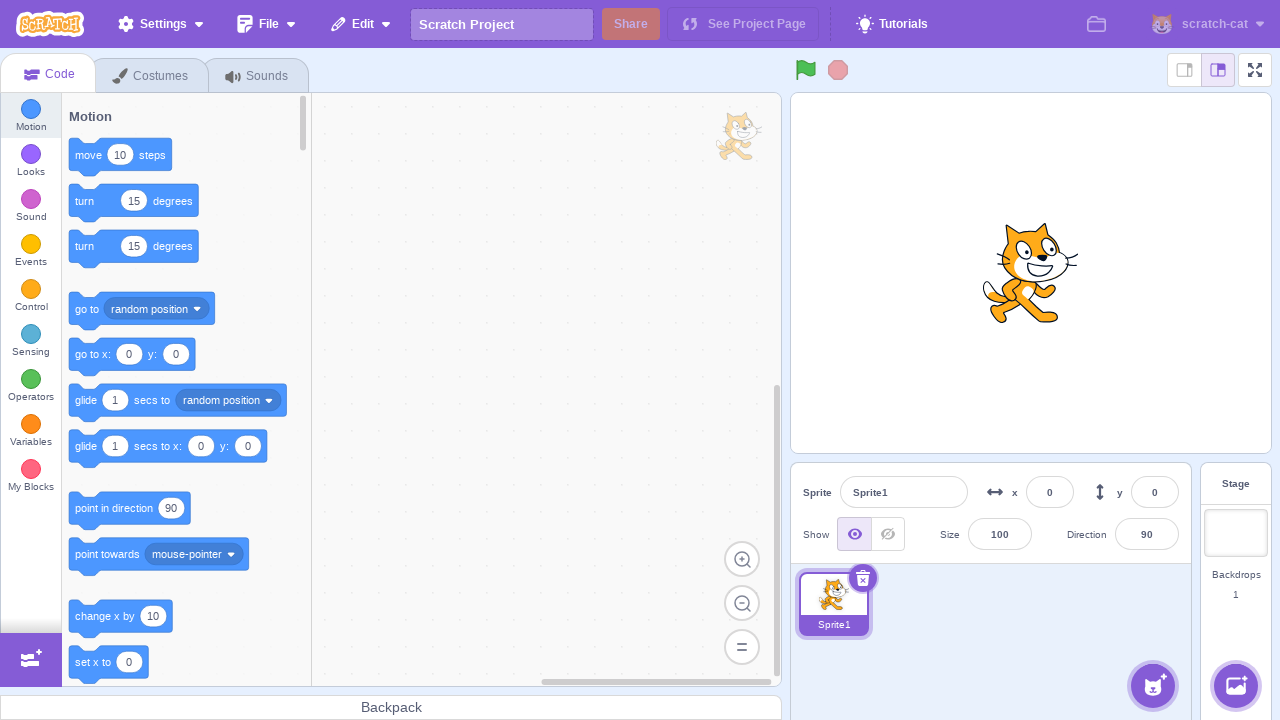

Navigated to GitHub Pages site at https://champierre.github.io/handpose2scratch/
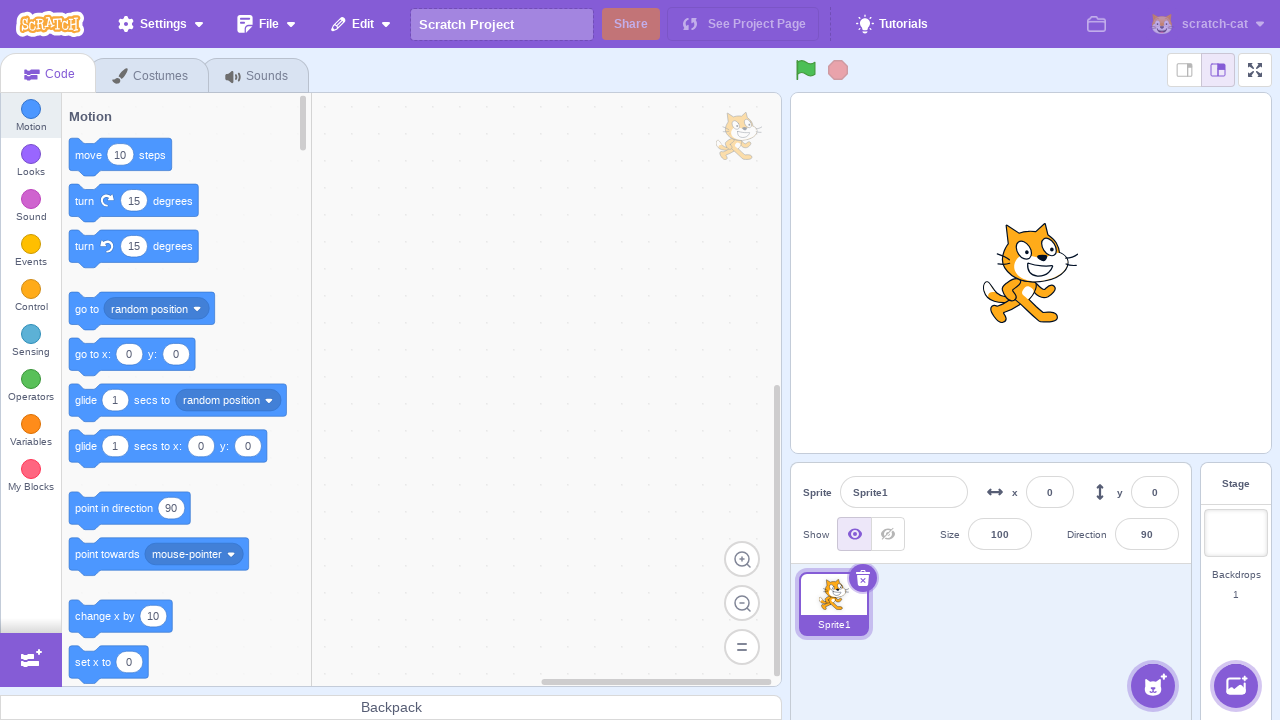

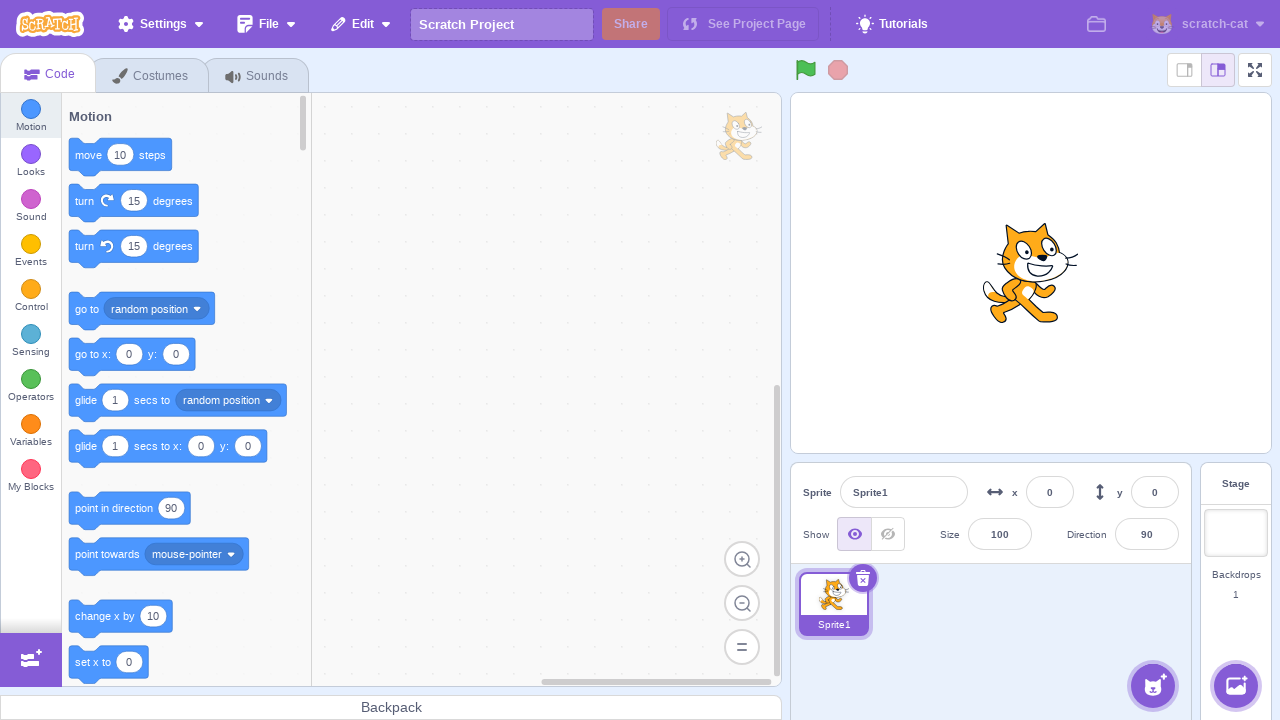